Navigates to Salesforce India page and scrolls through the entire page height to simulate viewing all content, demonstrating full-page scrolling automation.

Starting URL: https://www.salesforce.com/in/?ir=1

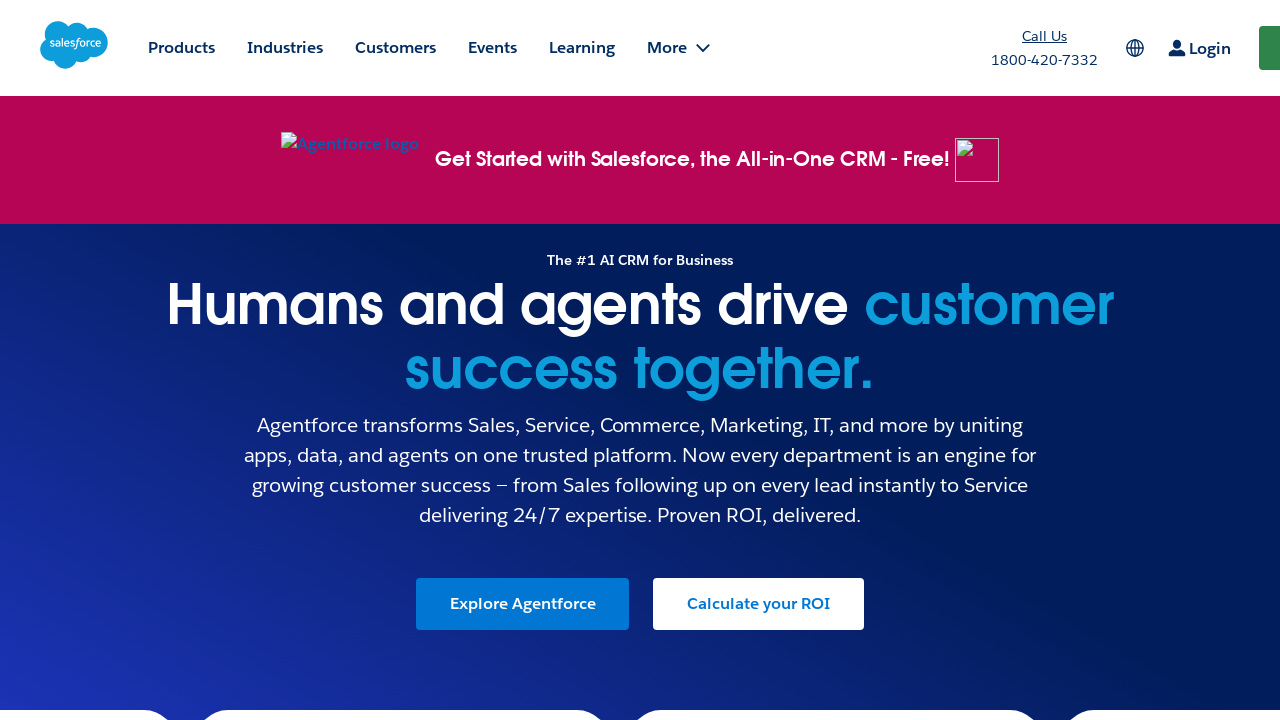

Navigated to Salesforce India page
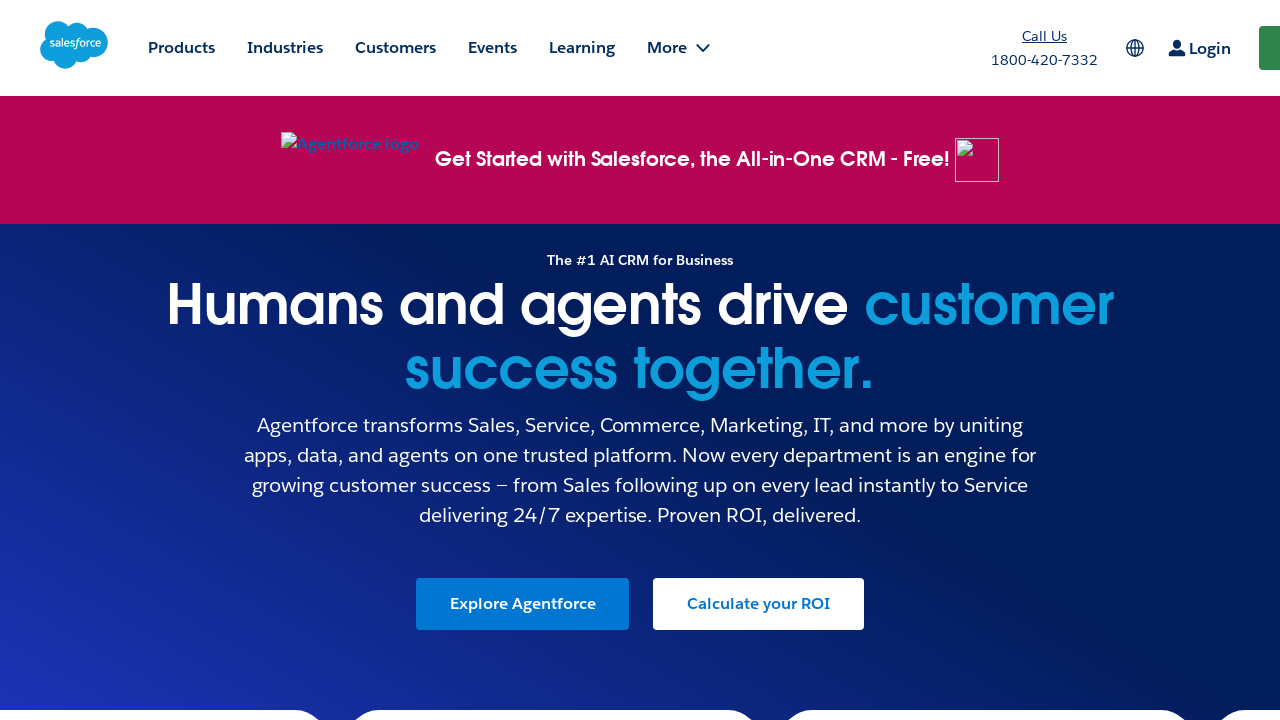

Evaluated total page height
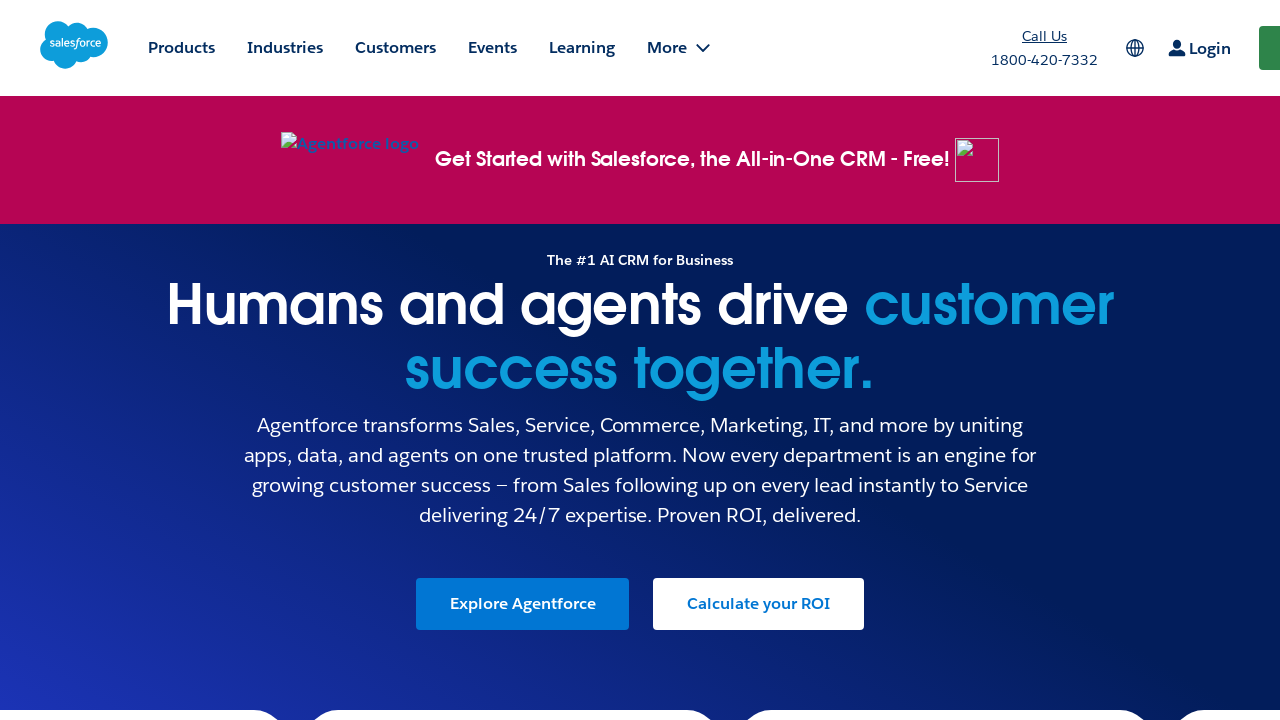

Evaluated viewport height
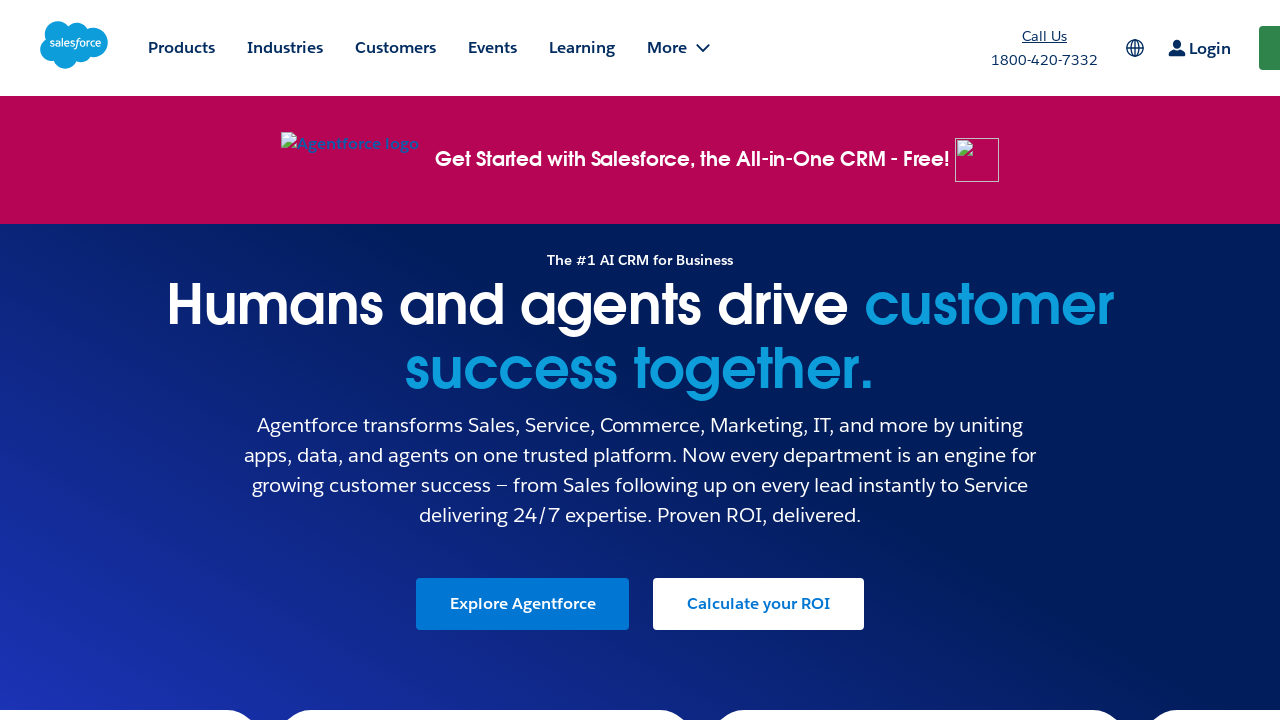

Scrolled to position 0px
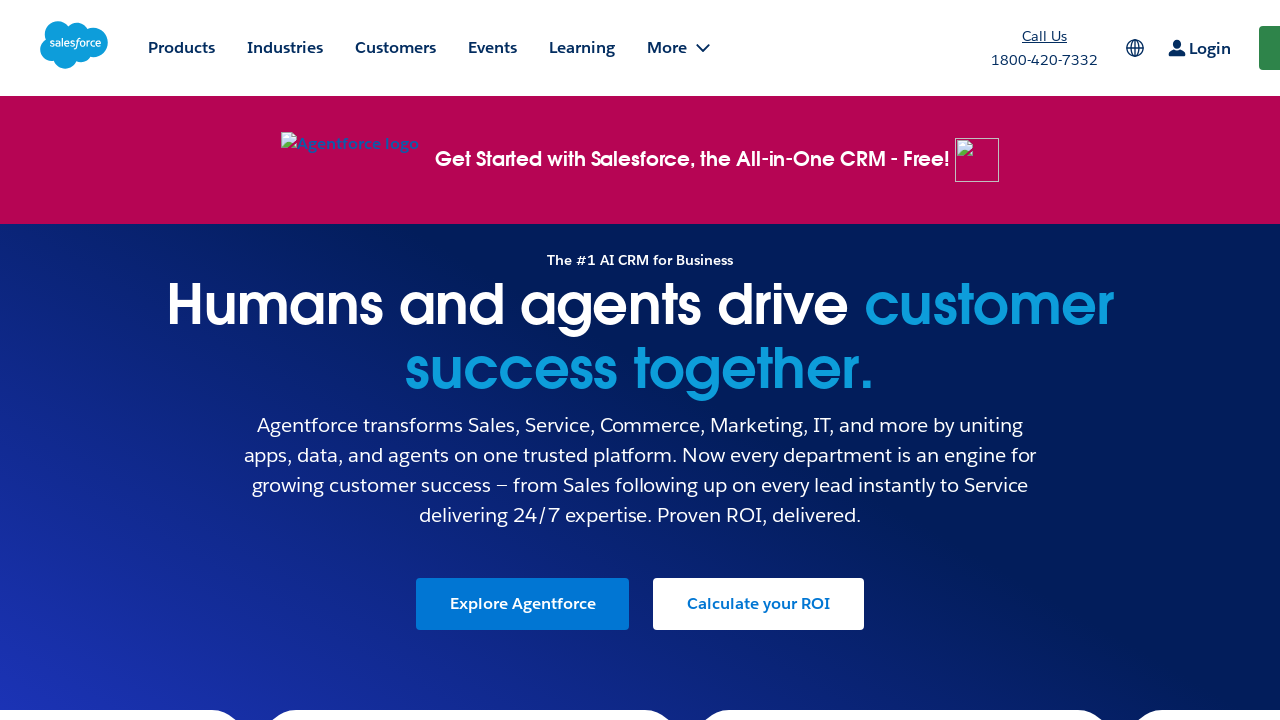

Waited 500ms for content to load
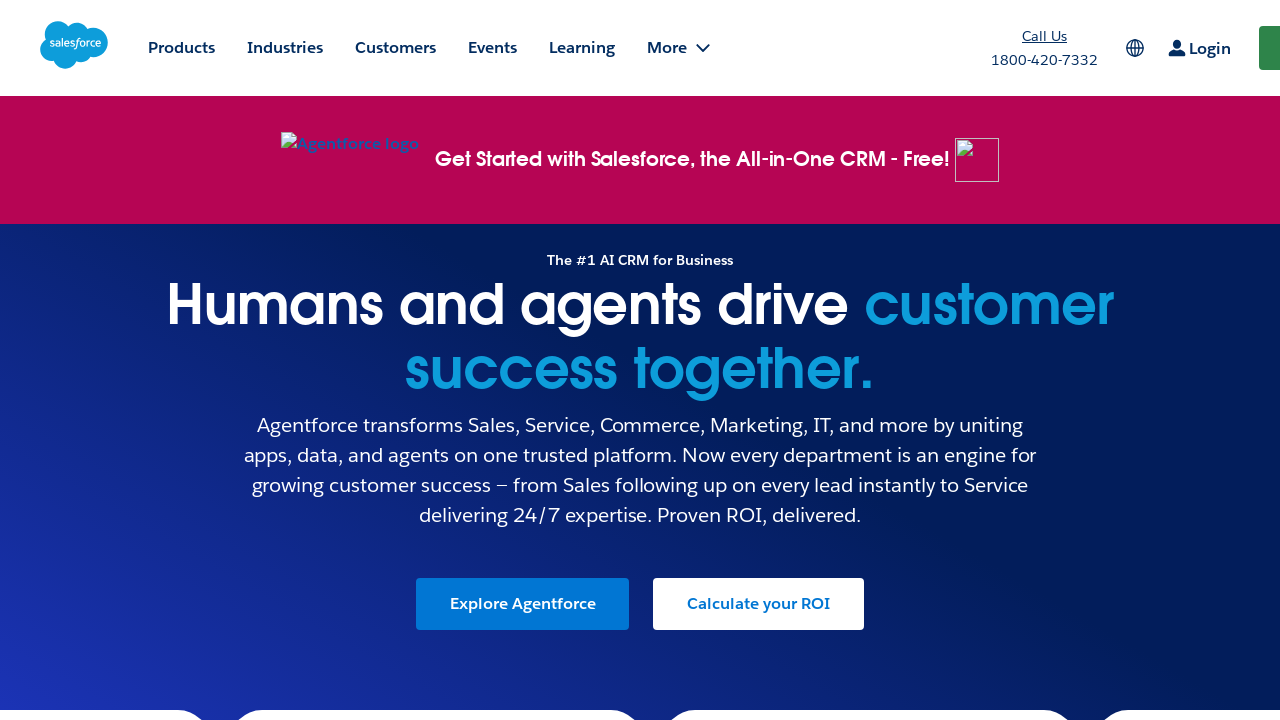

Scrolled to position 720px
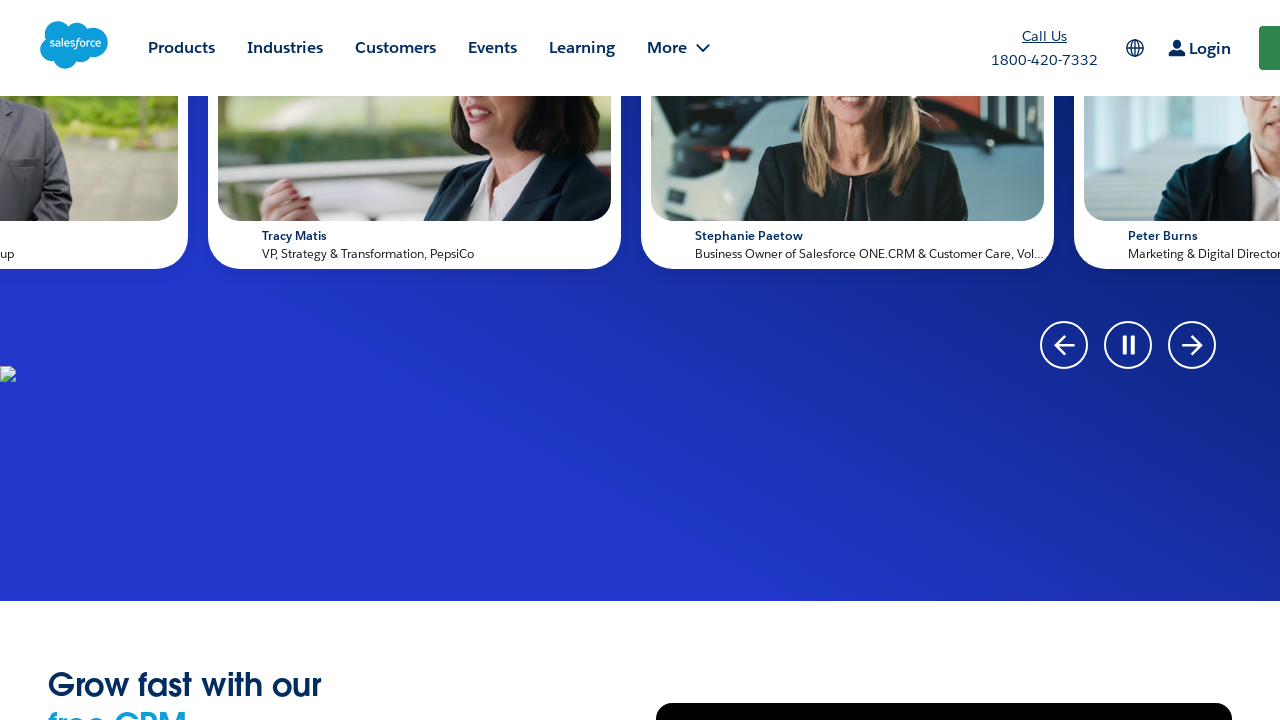

Waited 500ms for content to load
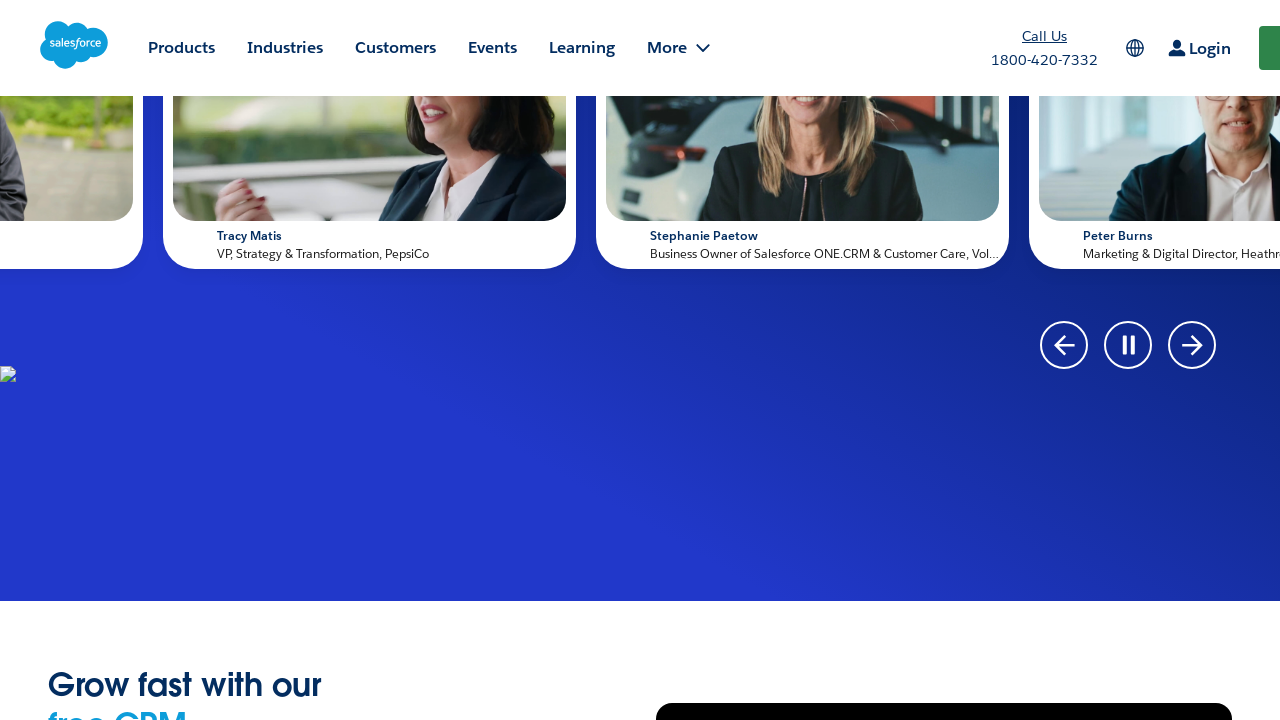

Scrolled to position 1440px
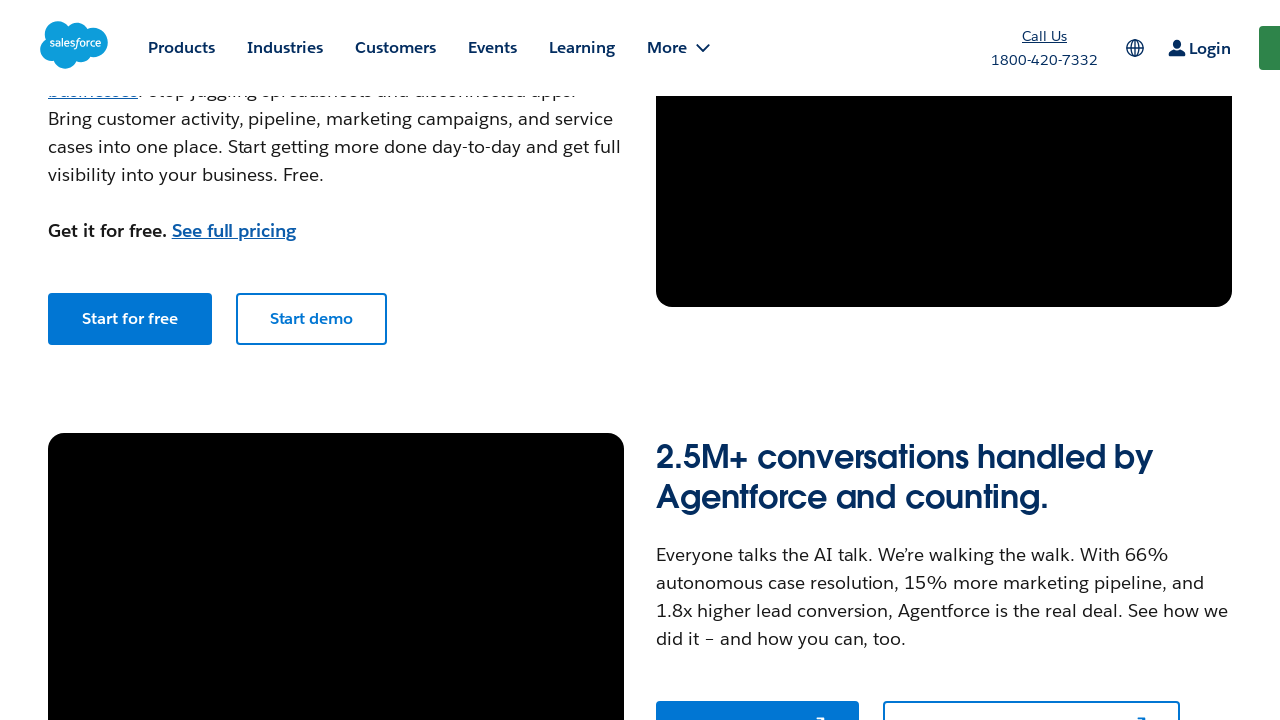

Waited 500ms for content to load
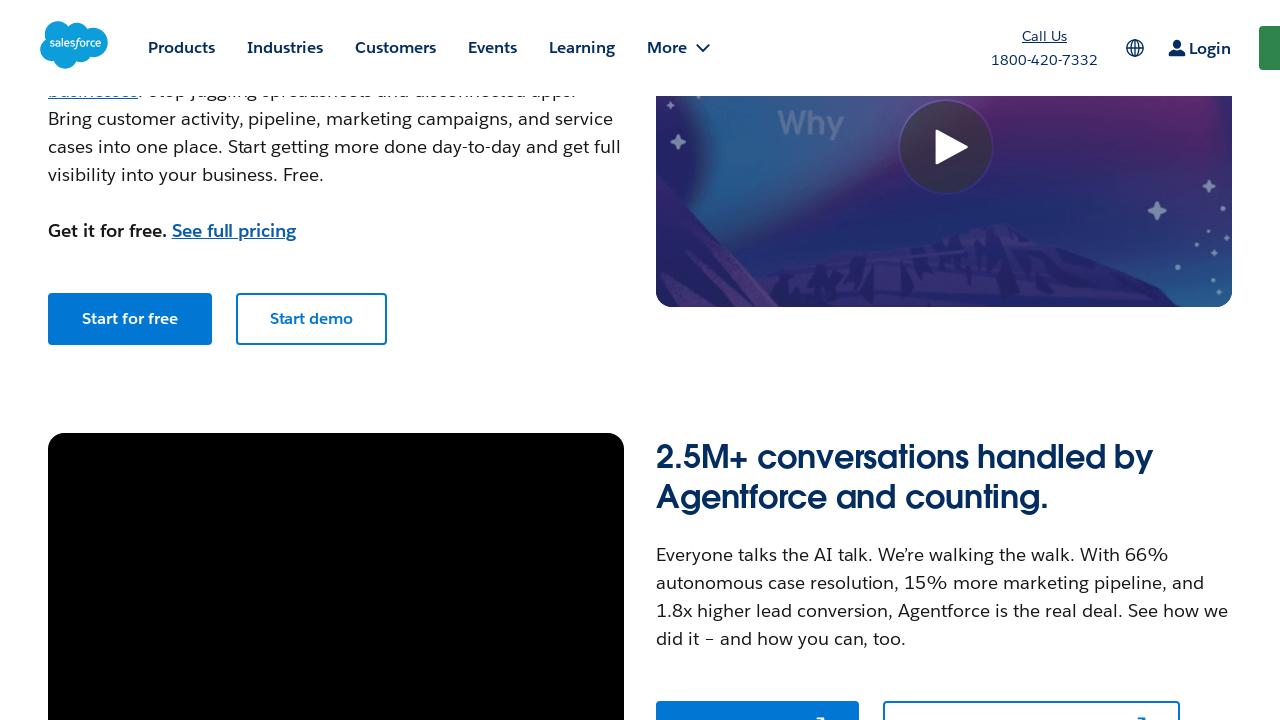

Scrolled to position 2160px
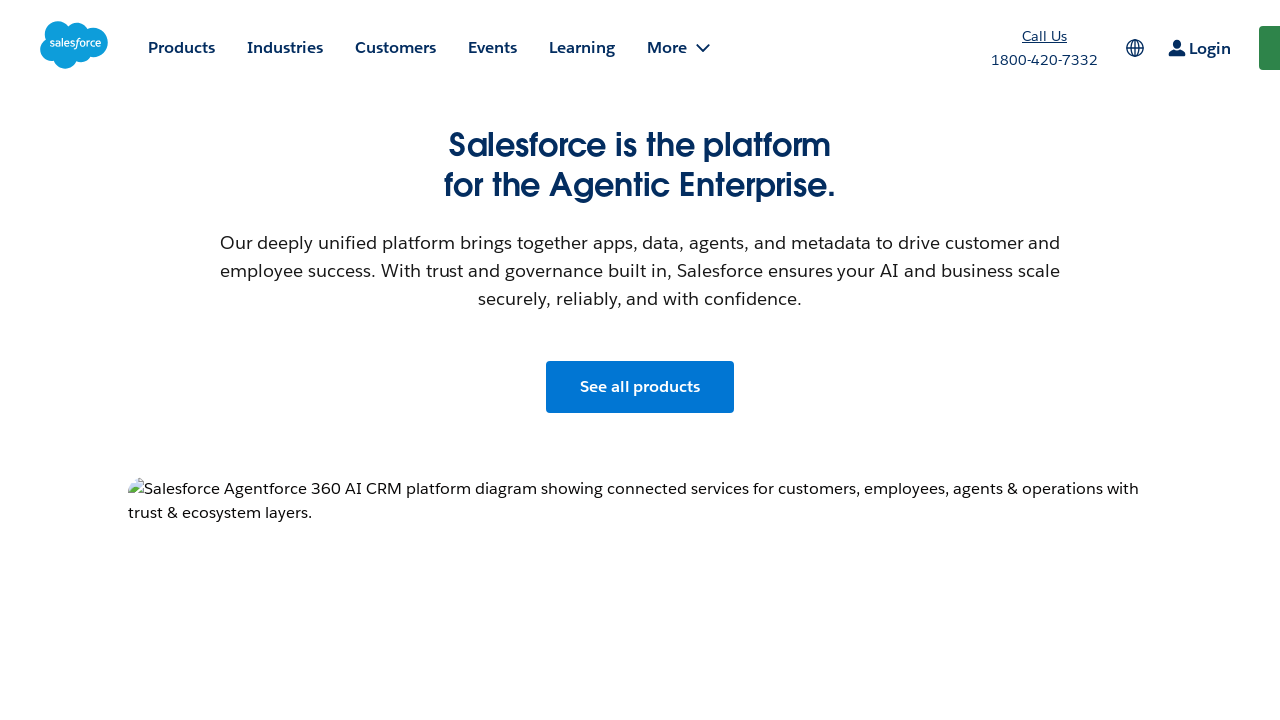

Waited 500ms for content to load
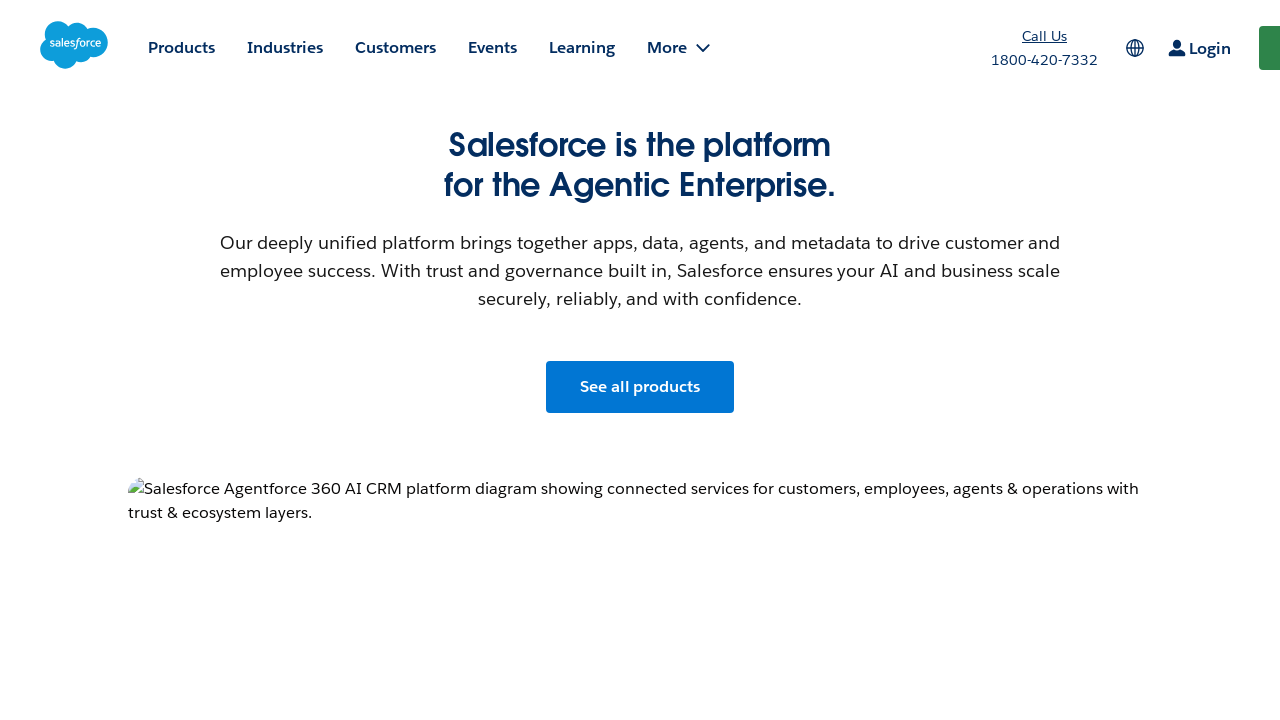

Scrolled to position 2880px
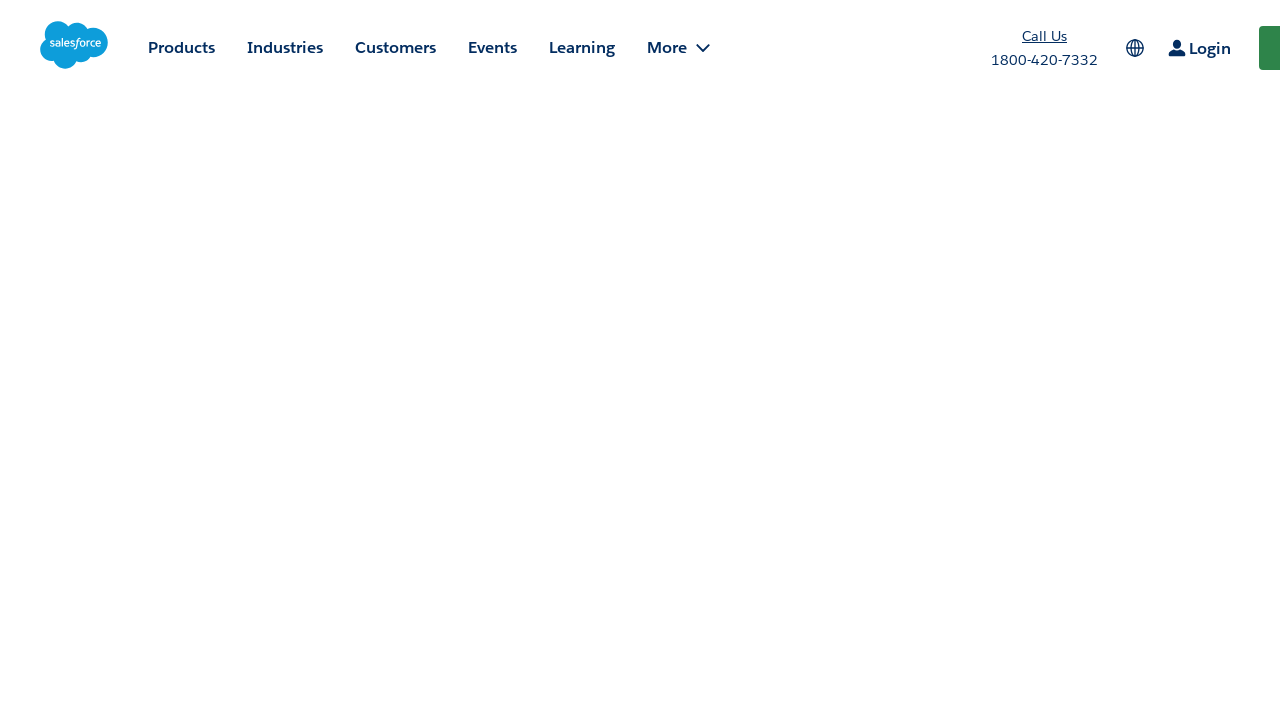

Waited 500ms for content to load
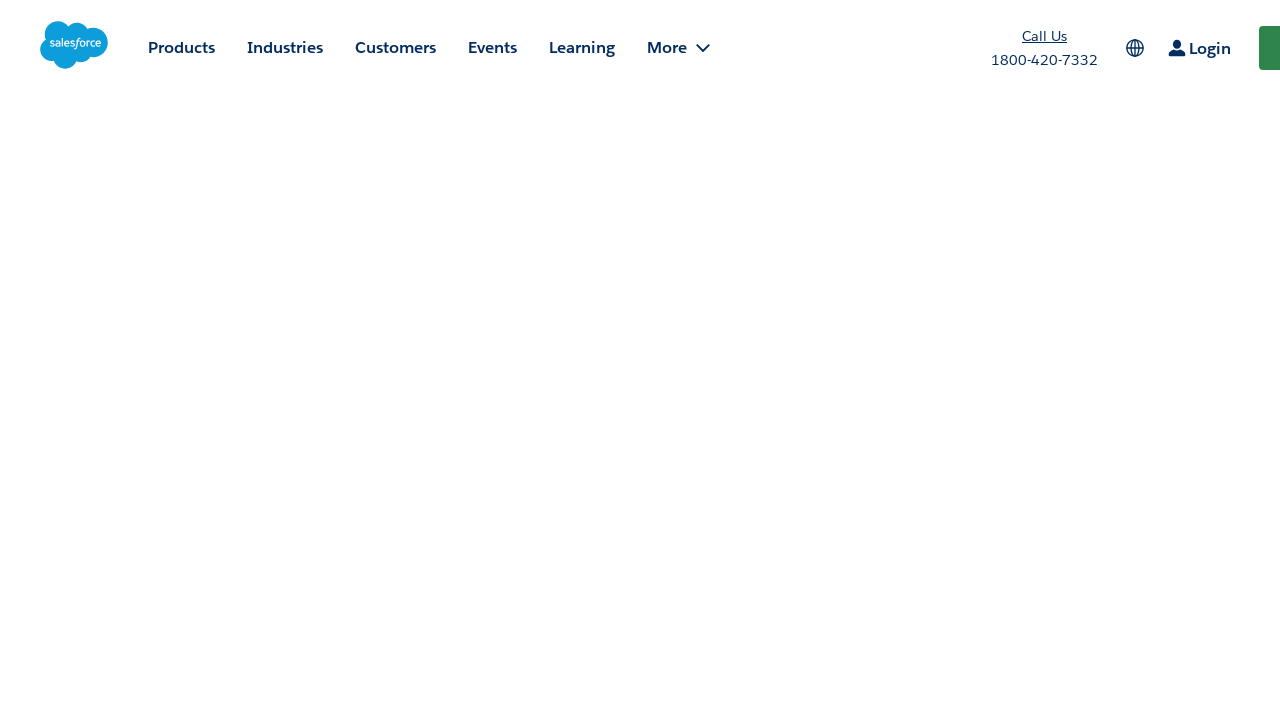

Scrolled to position 3600px
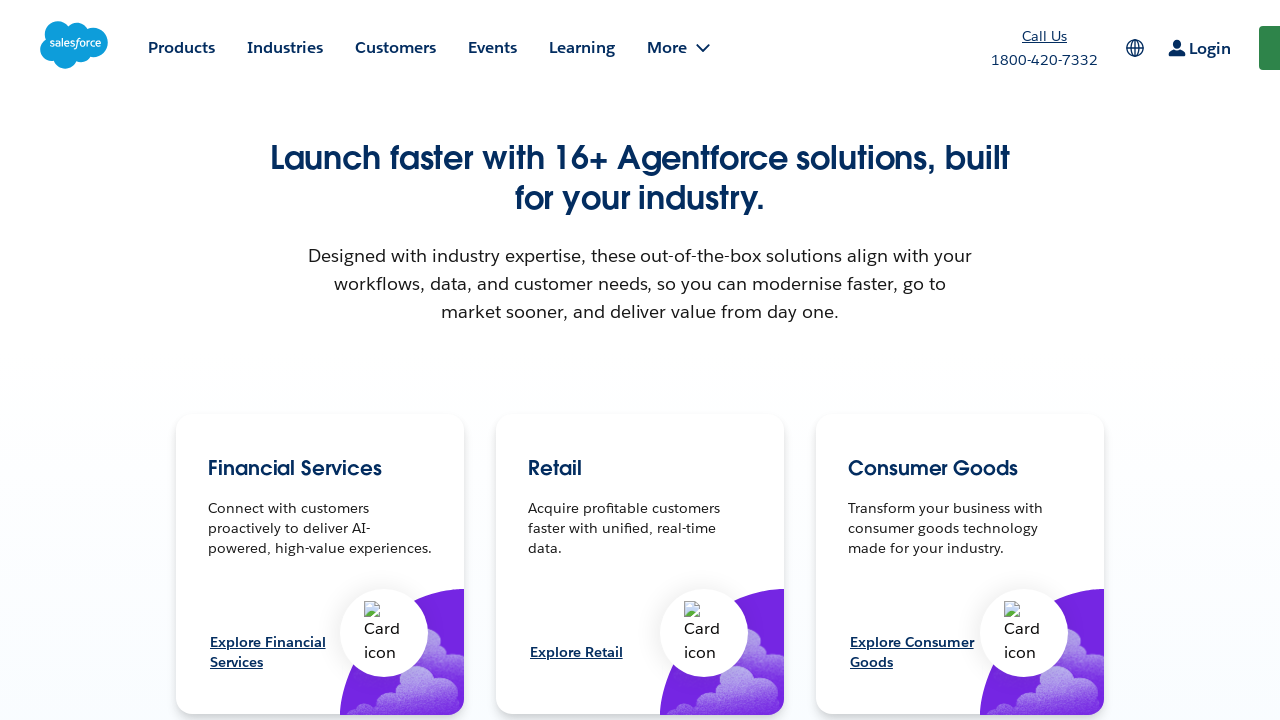

Waited 500ms for content to load
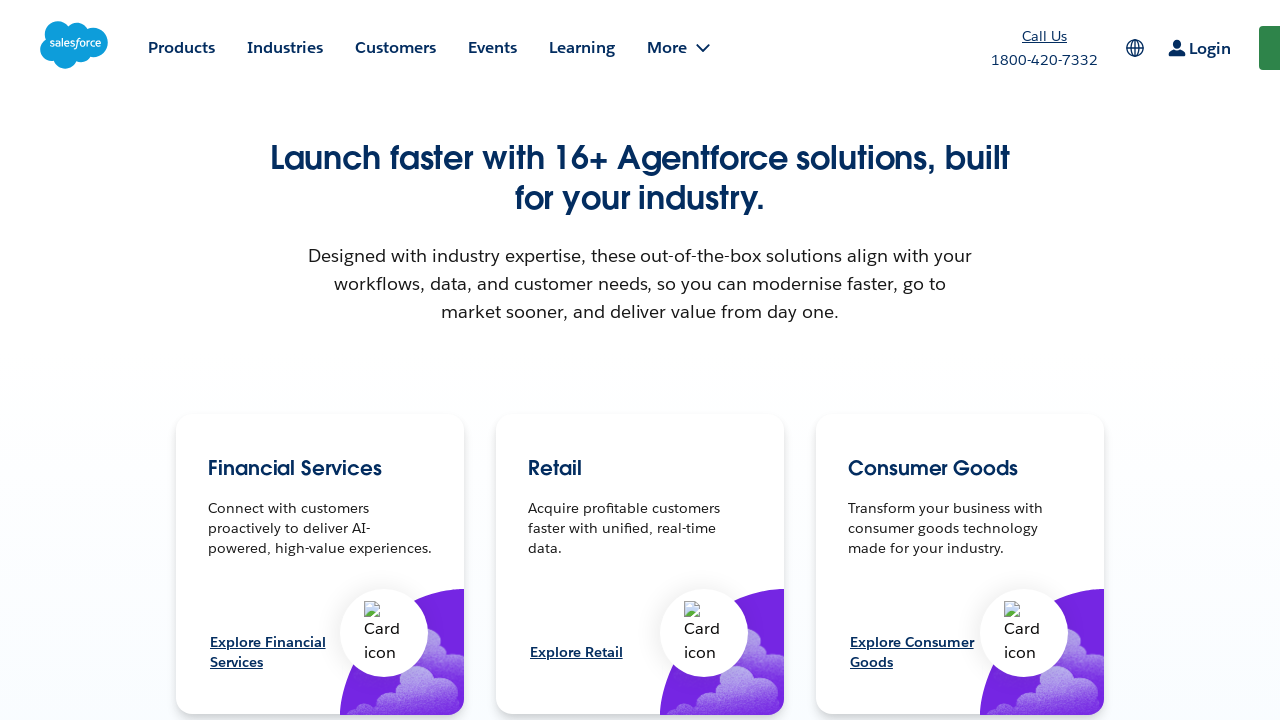

Scrolled to position 4320px
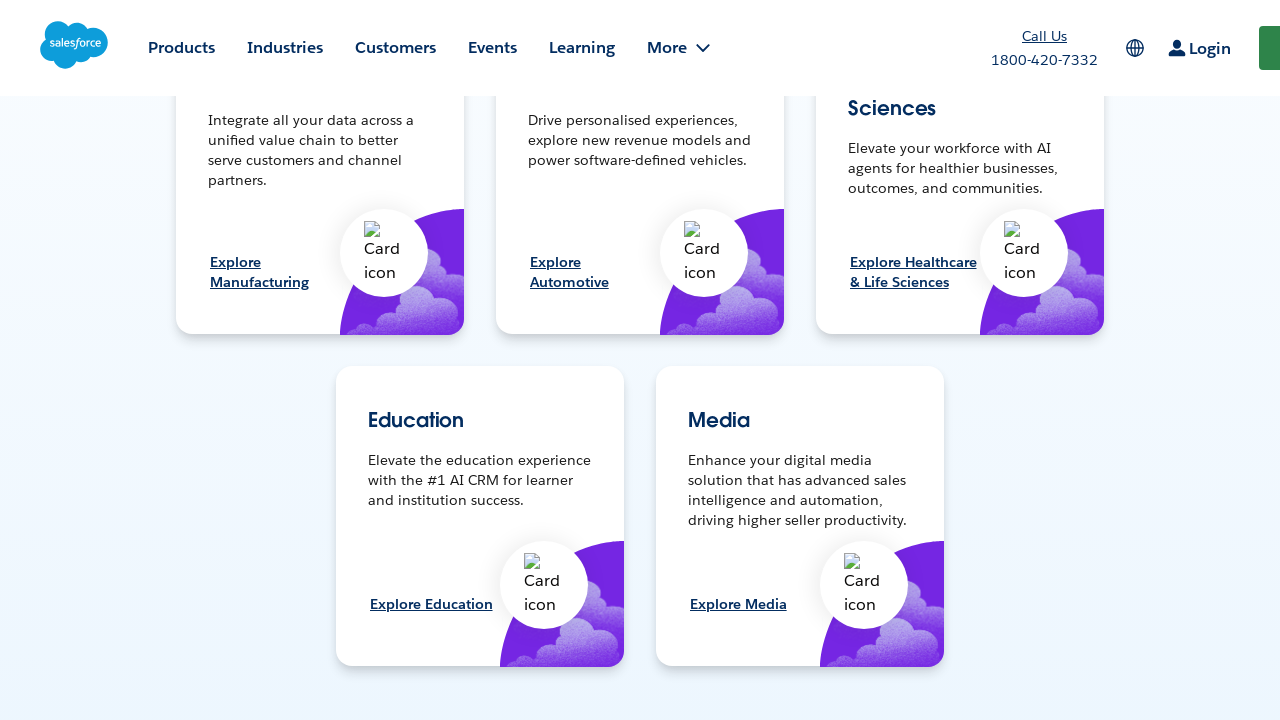

Waited 500ms for content to load
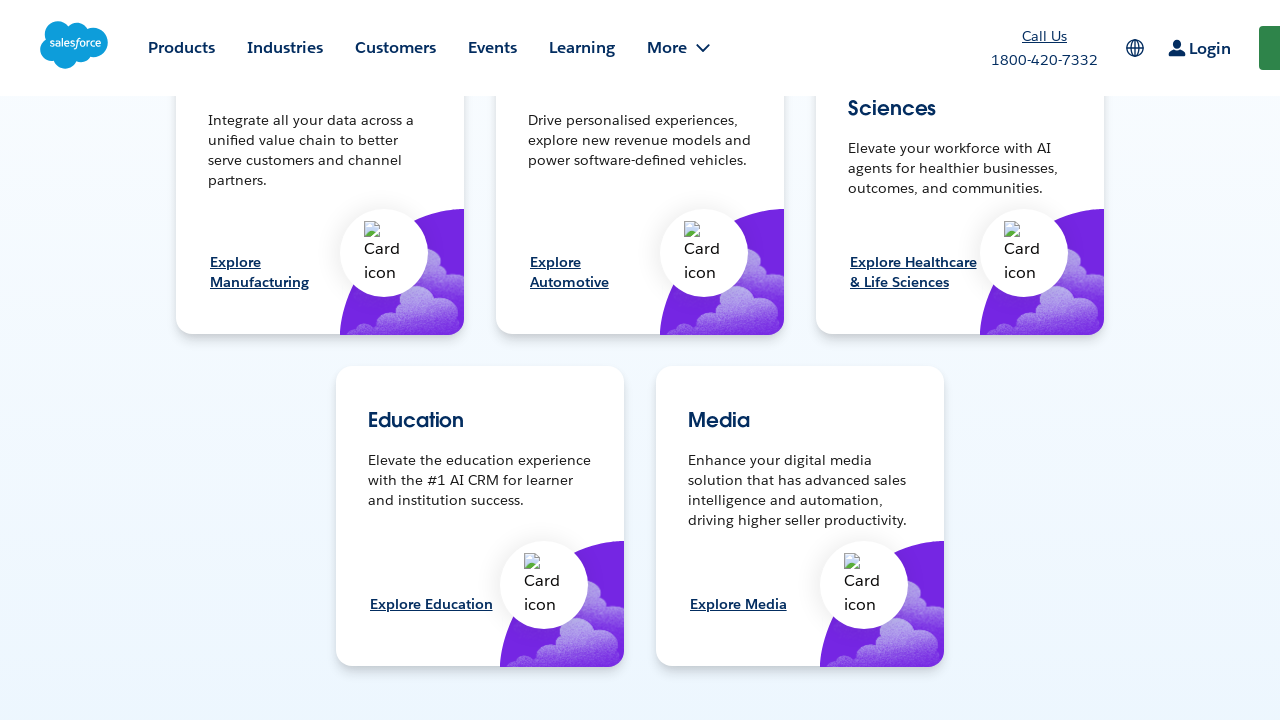

Scrolled to position 5040px
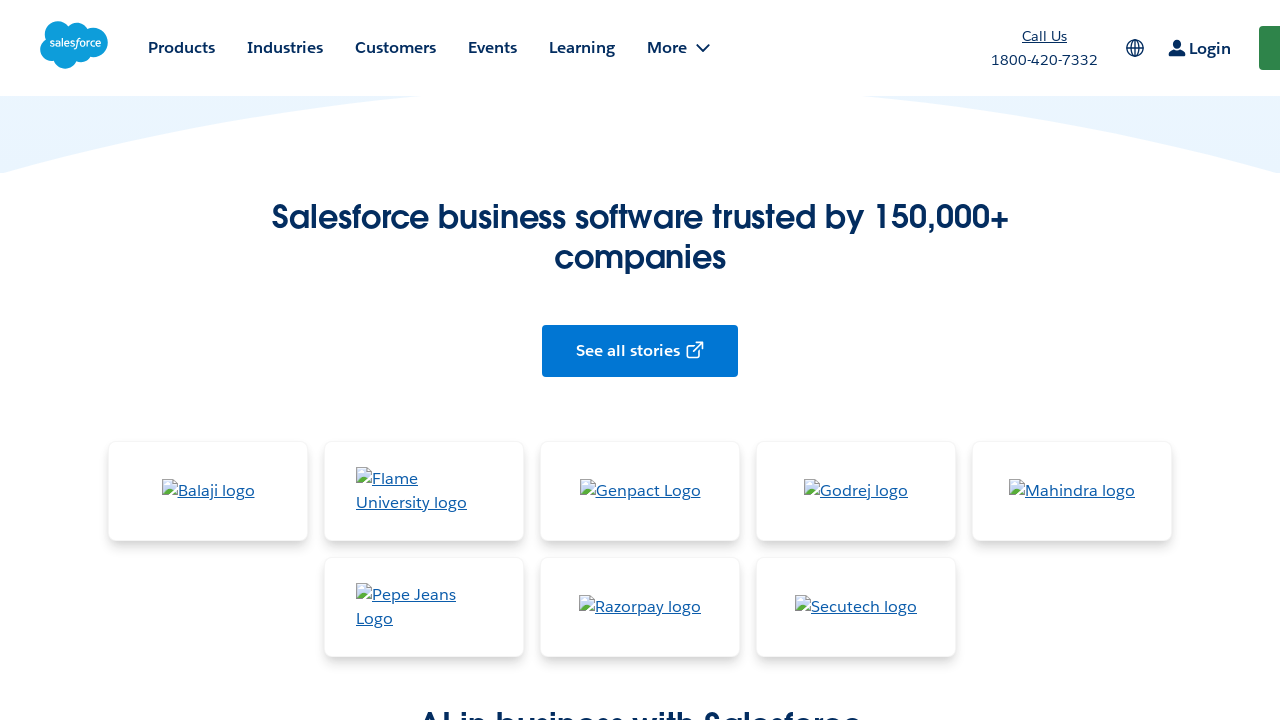

Waited 500ms for content to load
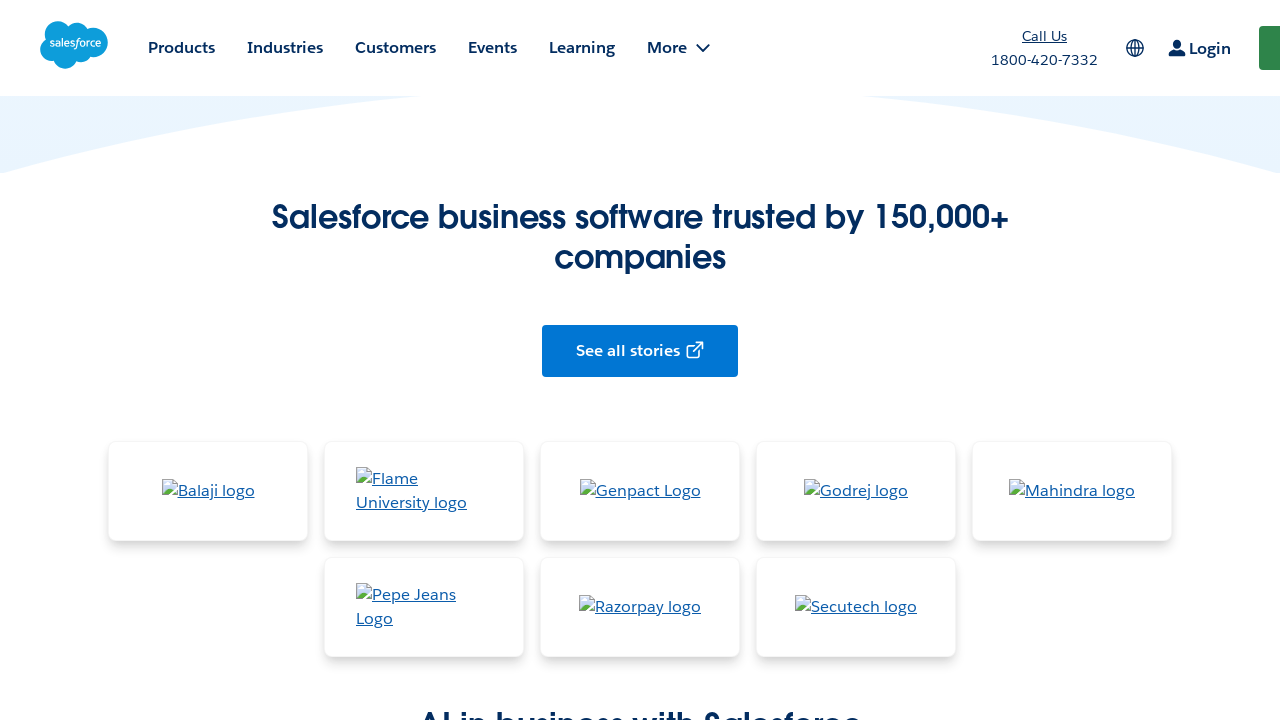

Scrolled to position 5760px
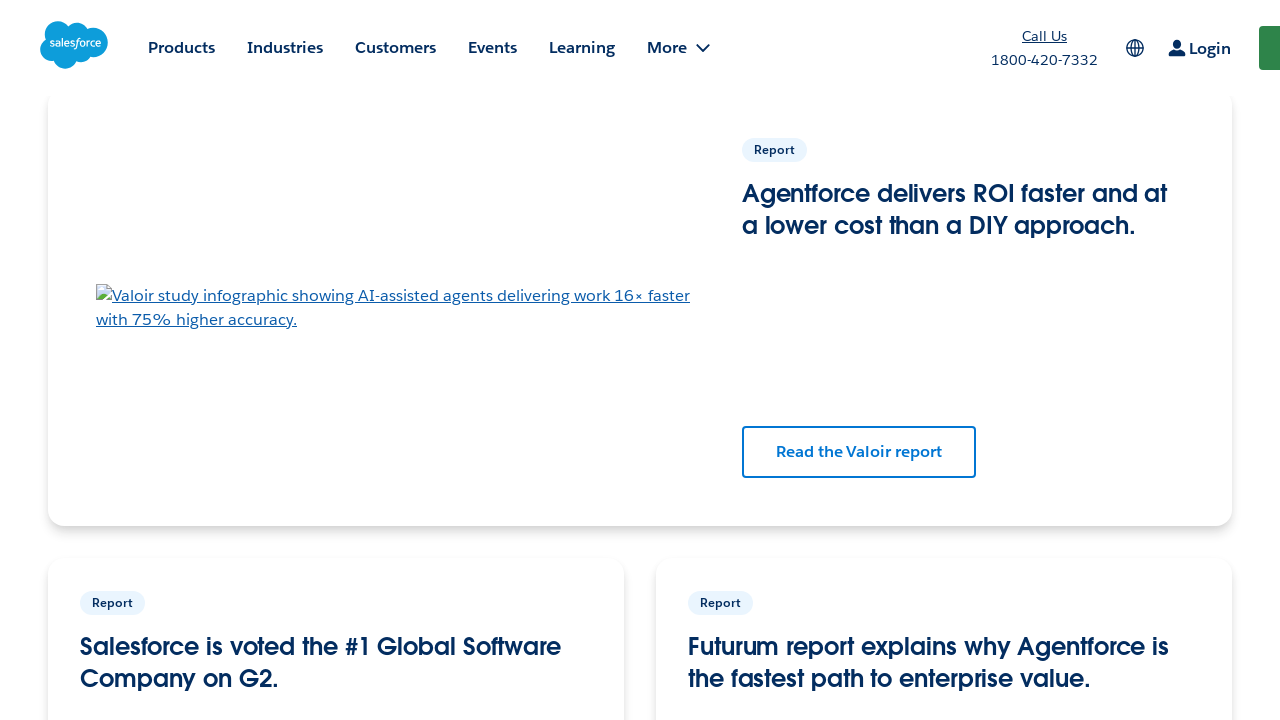

Waited 500ms for content to load
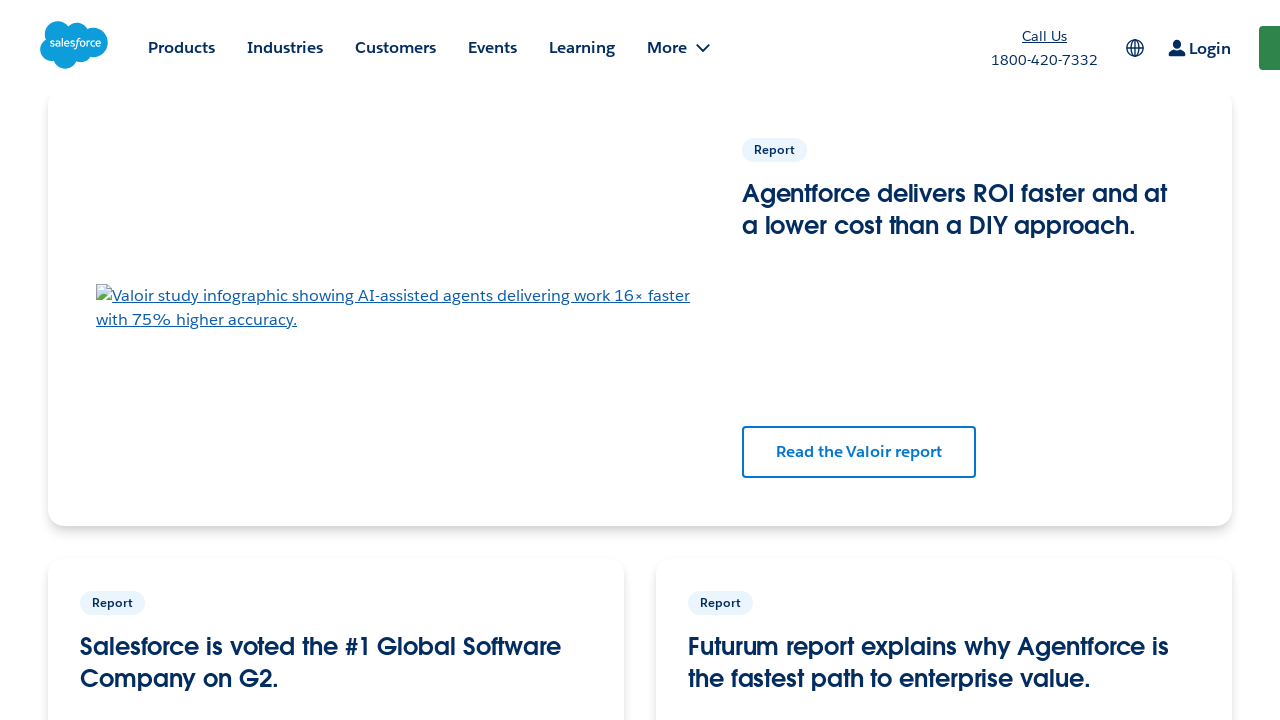

Scrolled to position 6480px
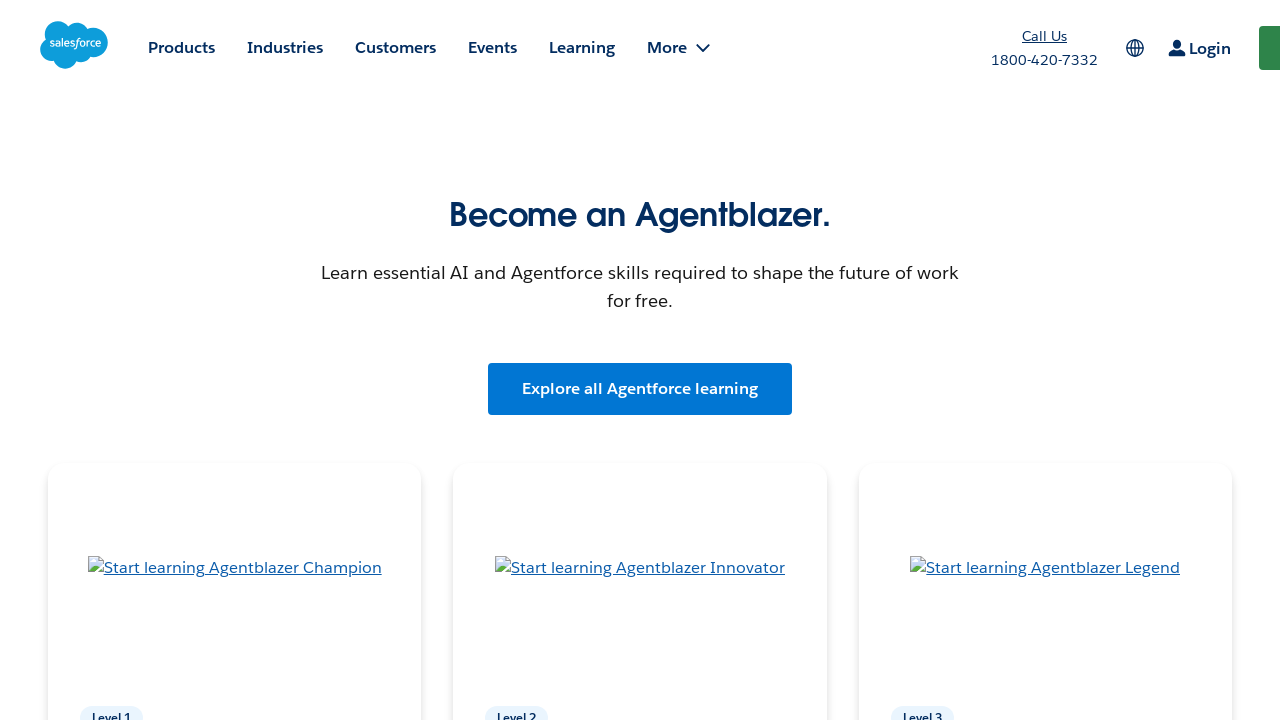

Waited 500ms for content to load
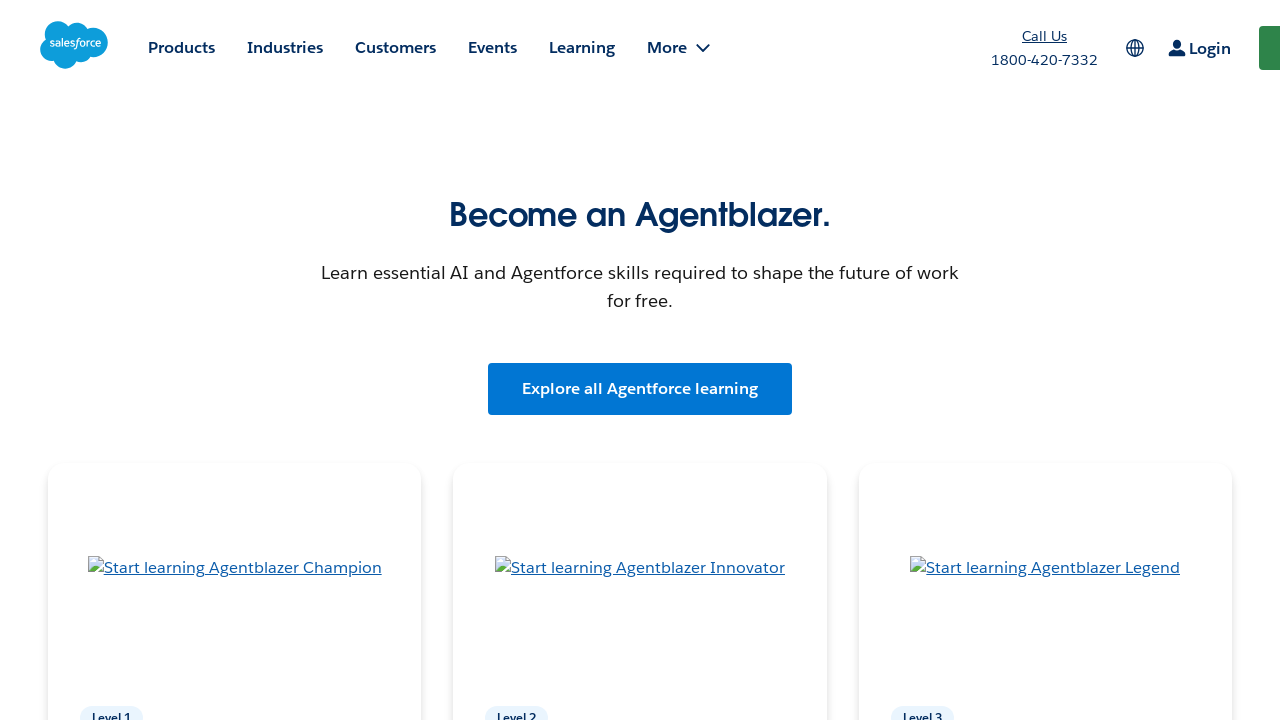

Scrolled to position 7200px
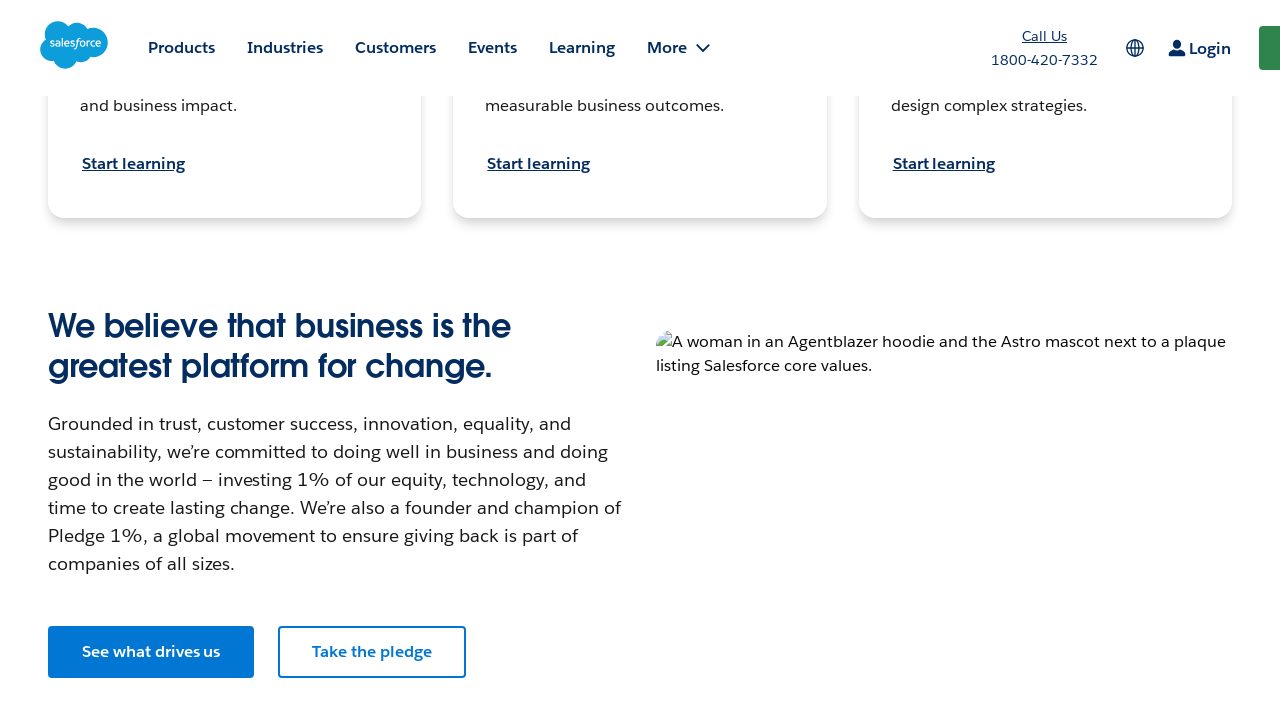

Waited 500ms for content to load
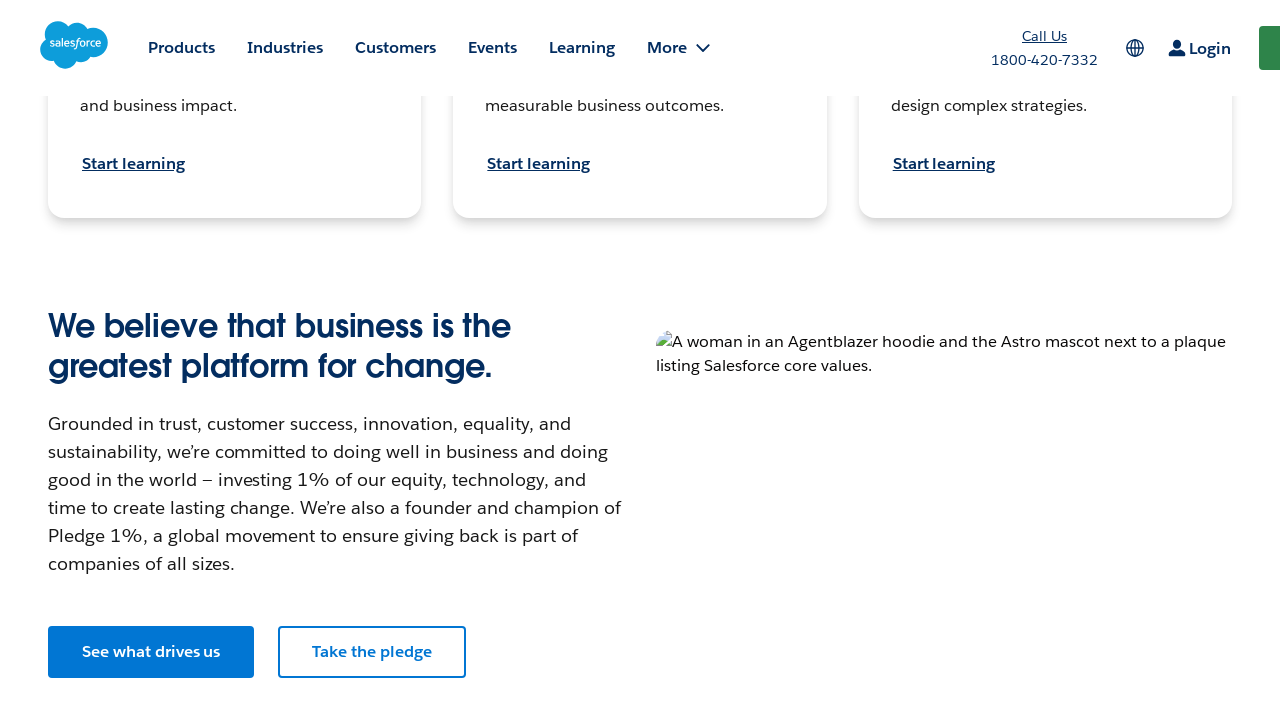

Scrolled to position 7920px
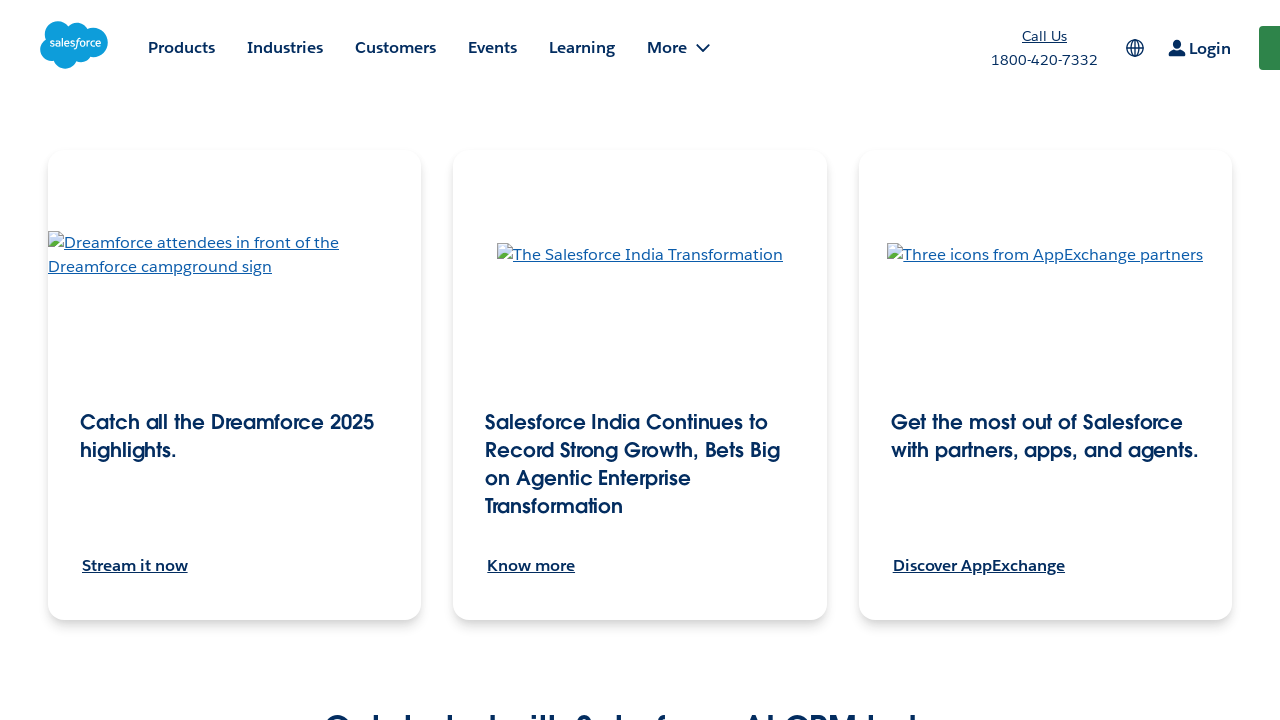

Waited 500ms for content to load
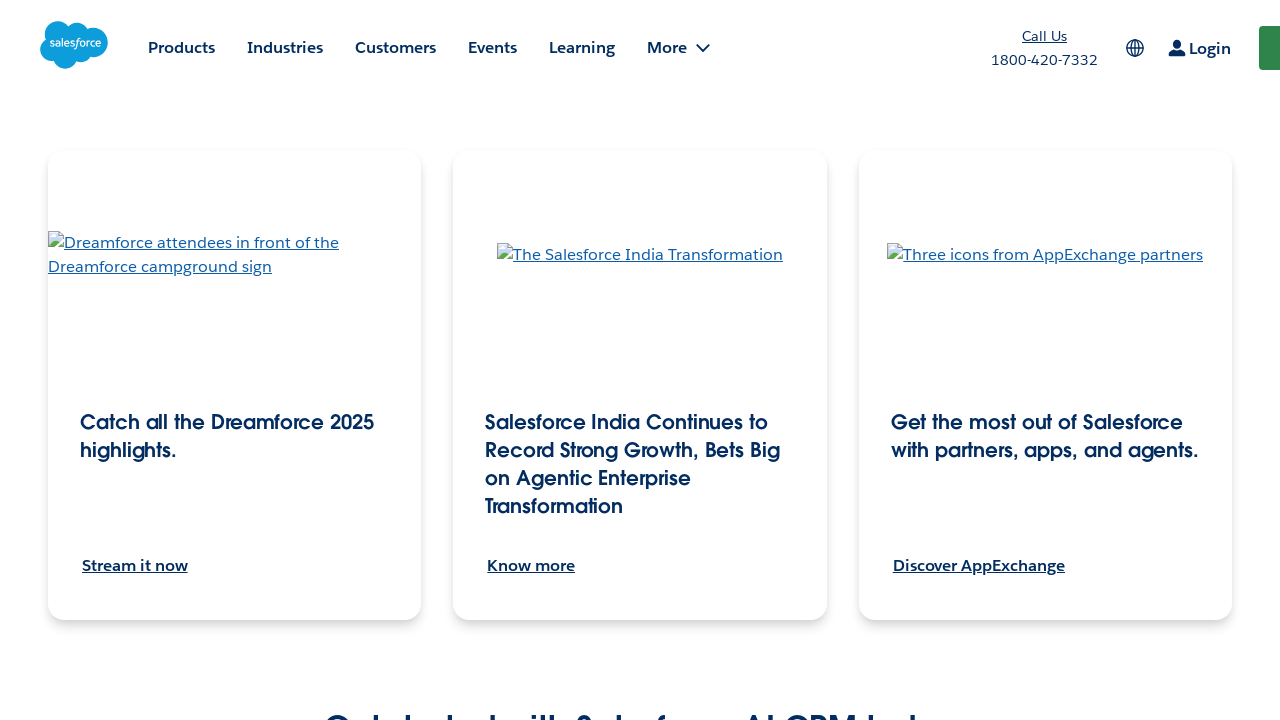

Scrolled to position 8640px
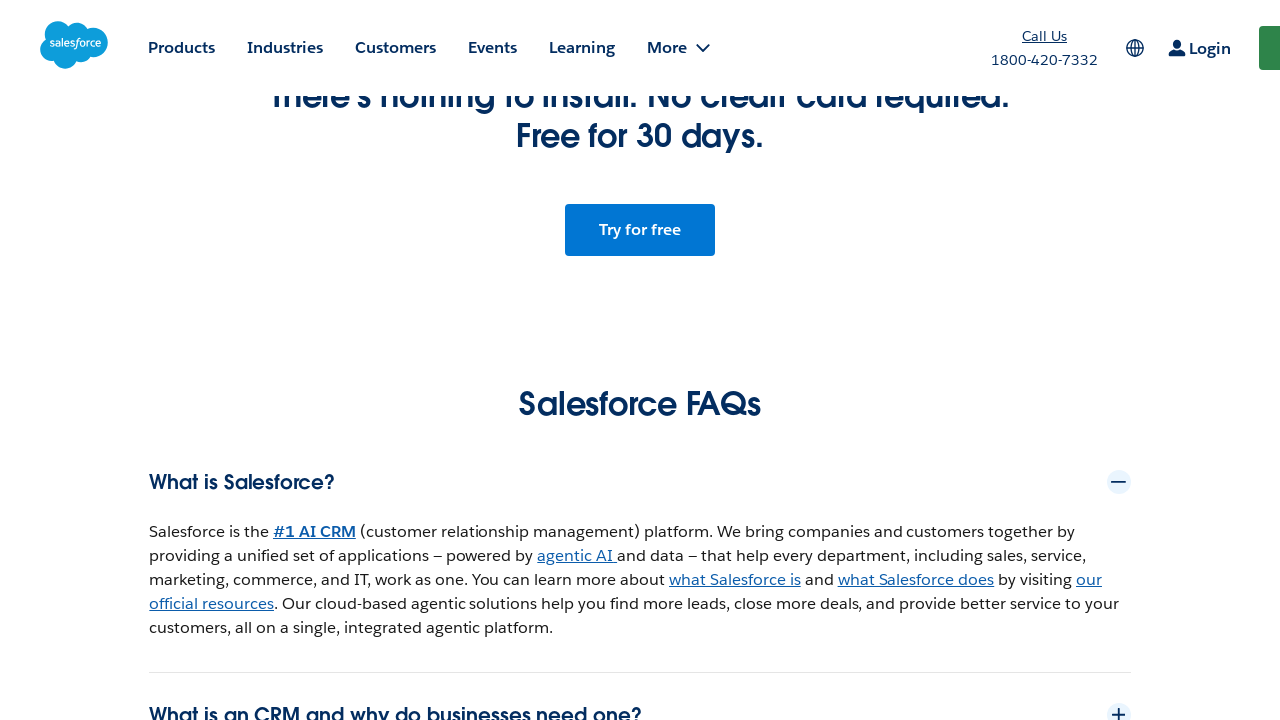

Waited 500ms for content to load
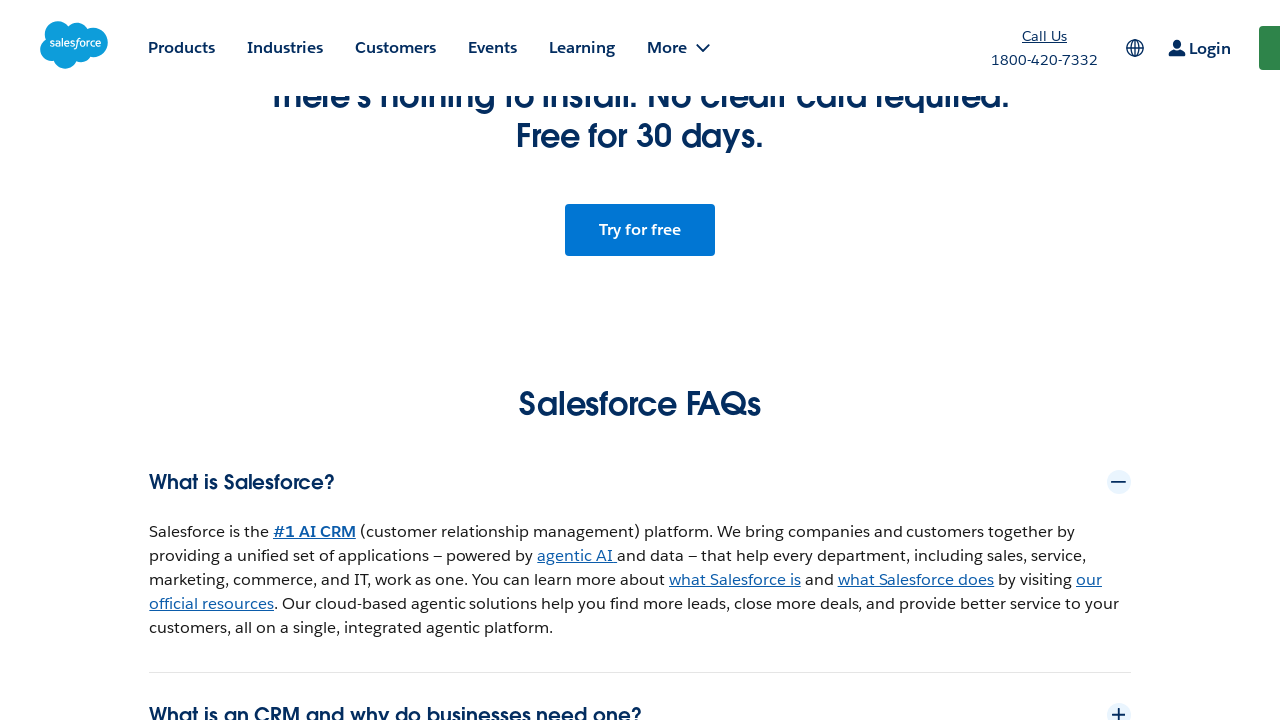

Scrolled to position 9360px
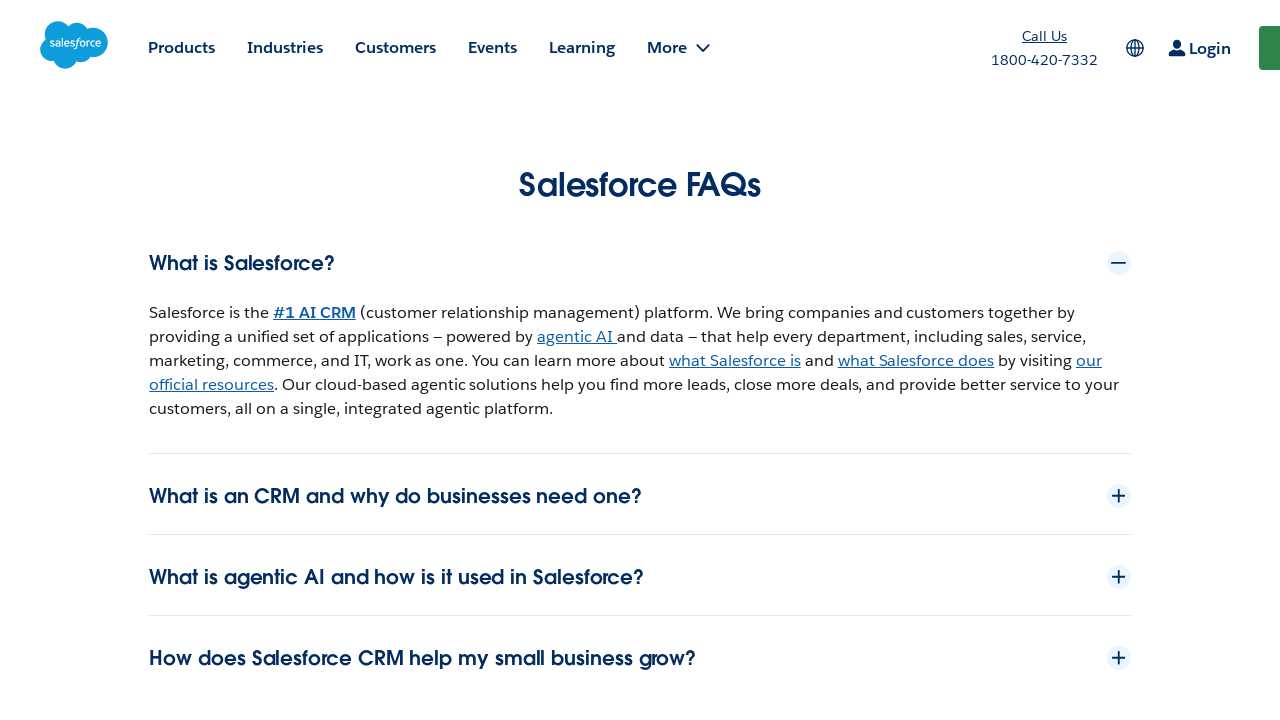

Waited 500ms for content to load
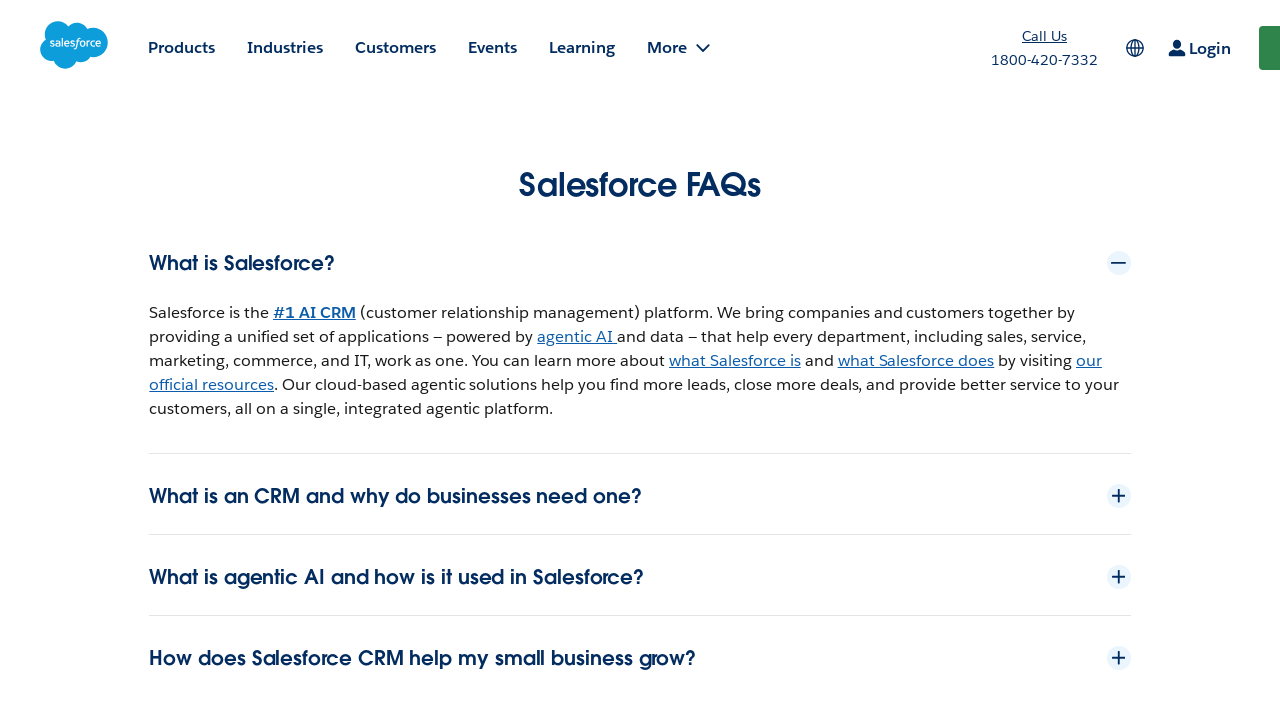

Scrolled back to top of page
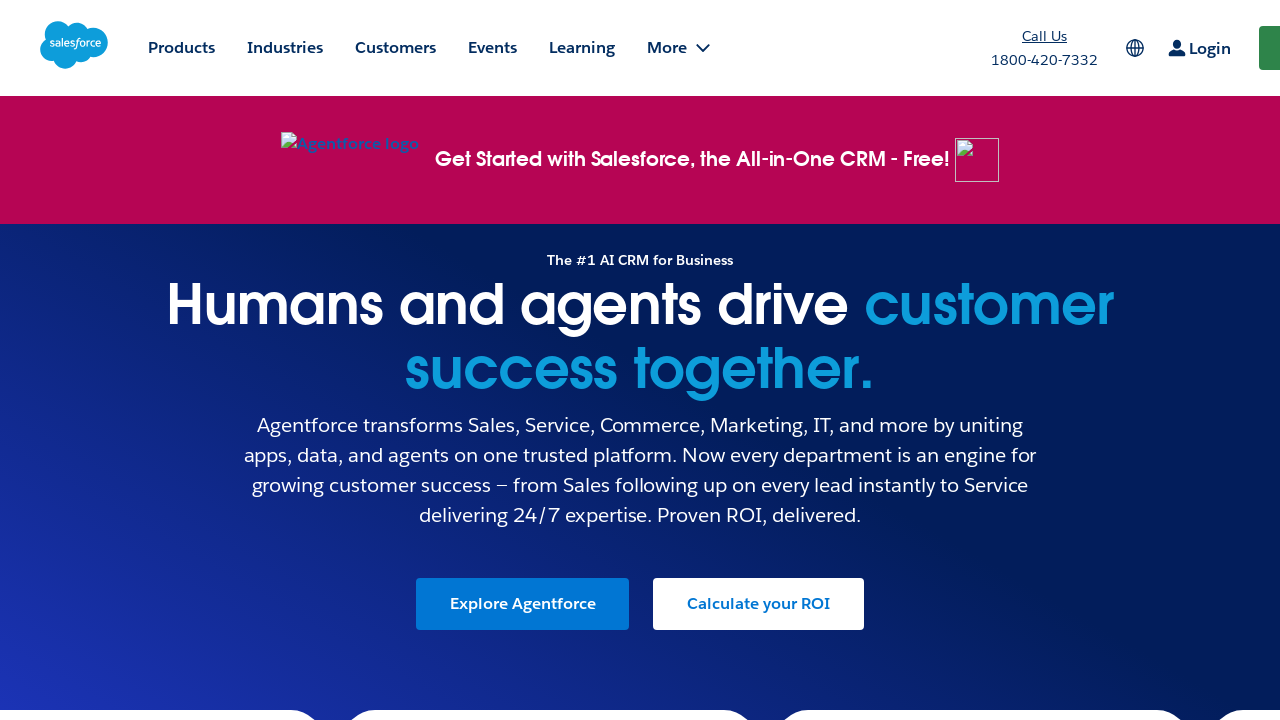

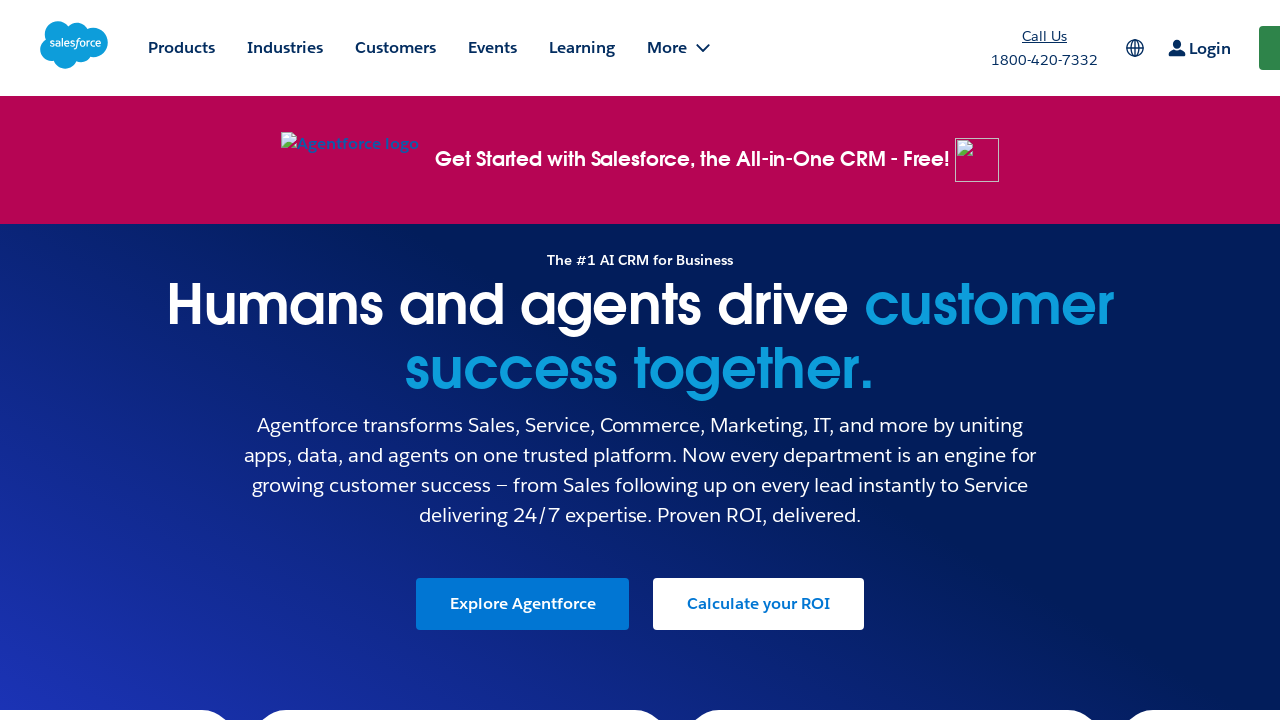